Tests double-click interaction by switching to an iframe, double-clicking on a blue square element, and verifying the color changes to yellow

Starting URL: https://api.jquery.com/dblclick/

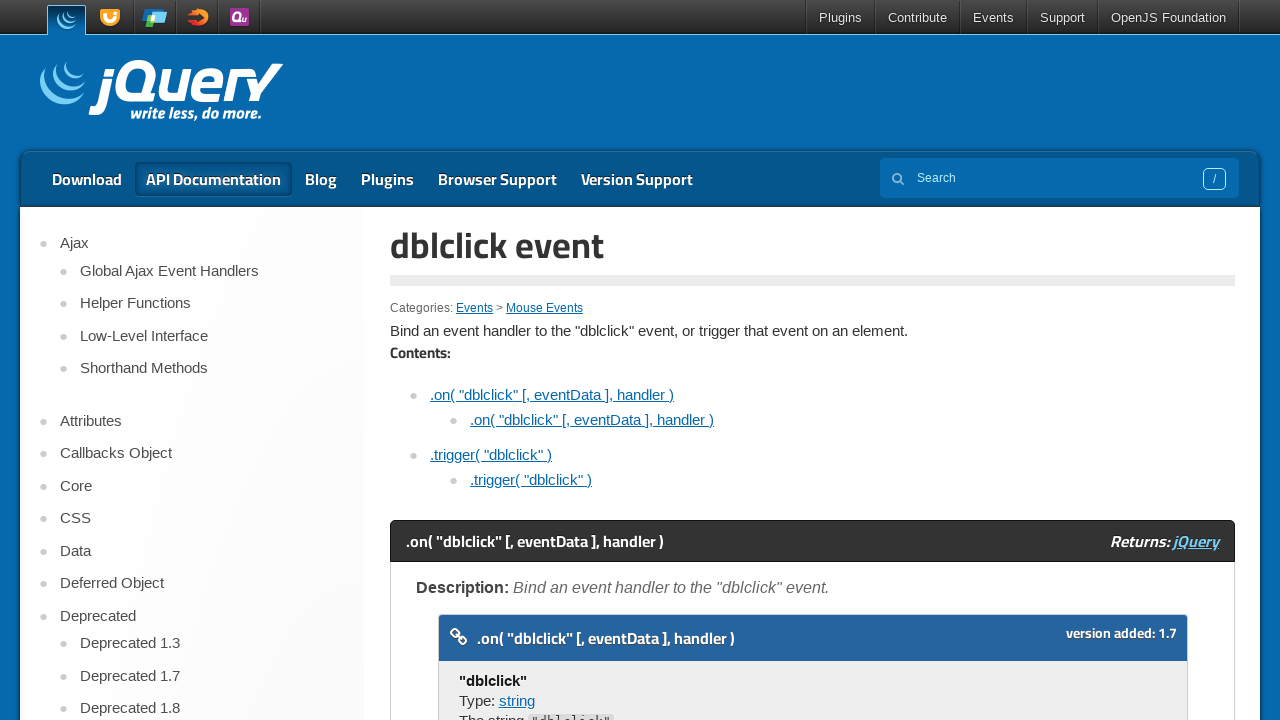

Located first iframe on the page
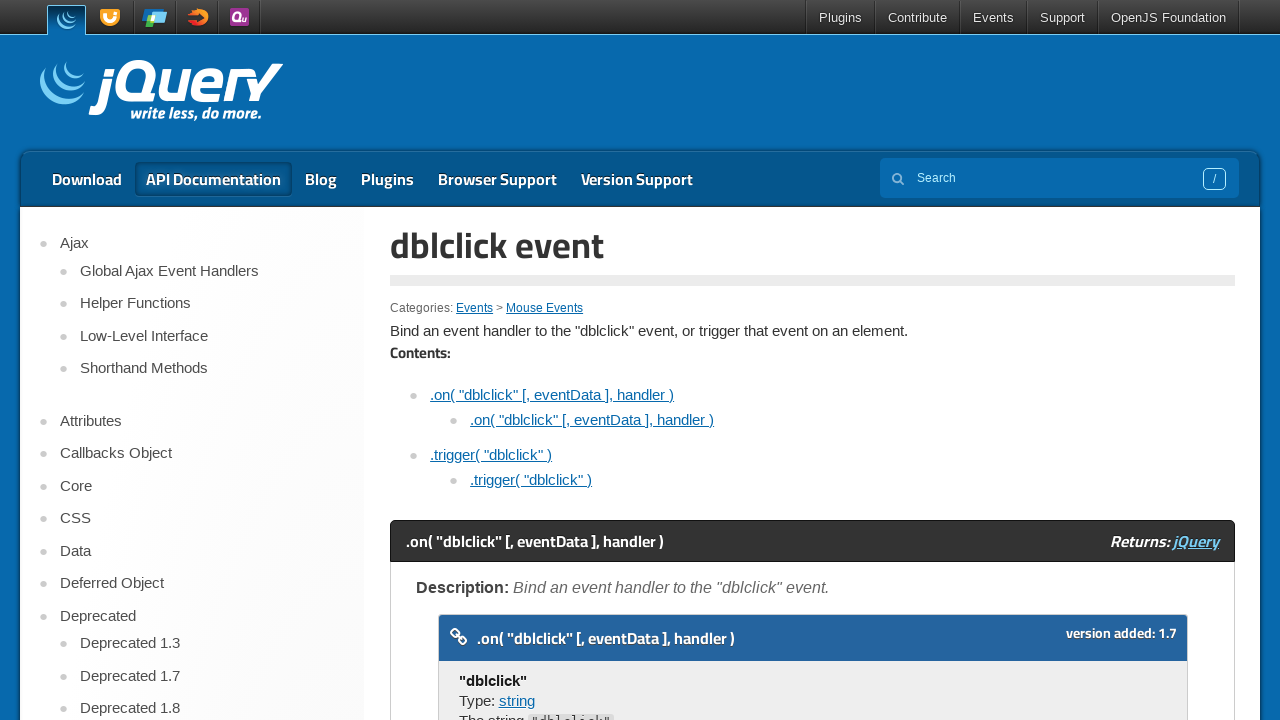

Located blue square element in iframe
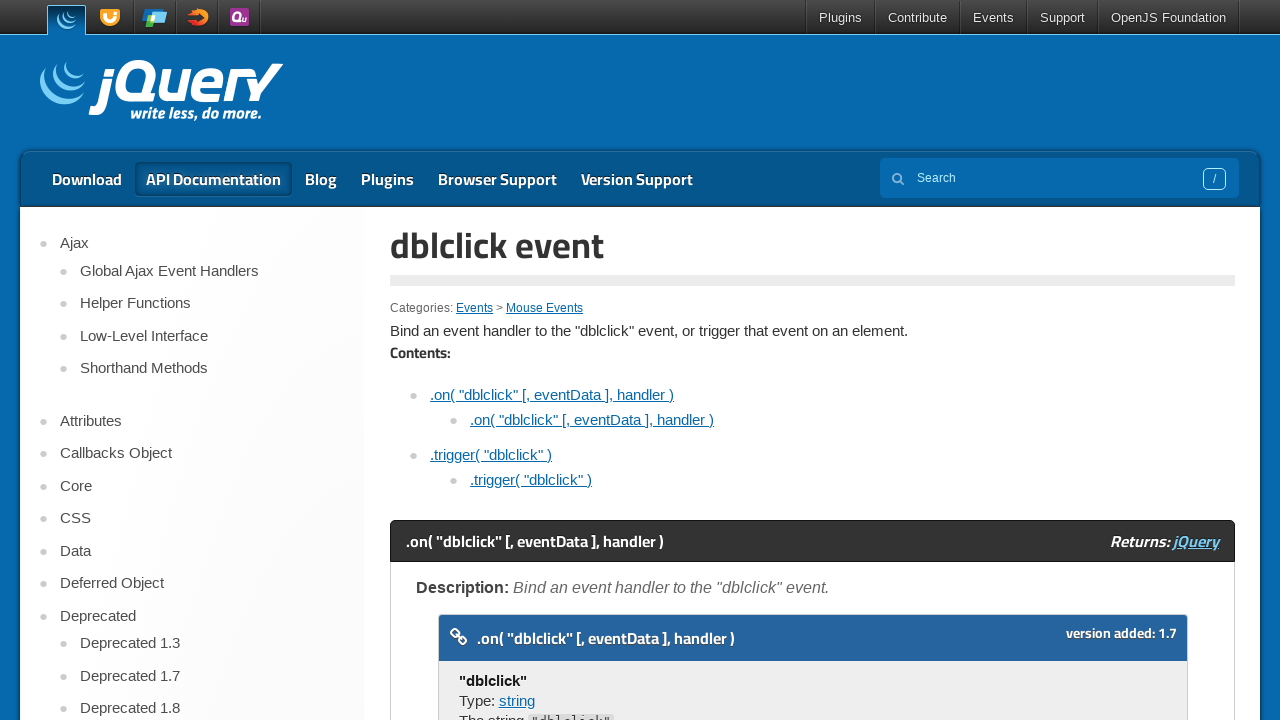

Scrolled blue square element into view
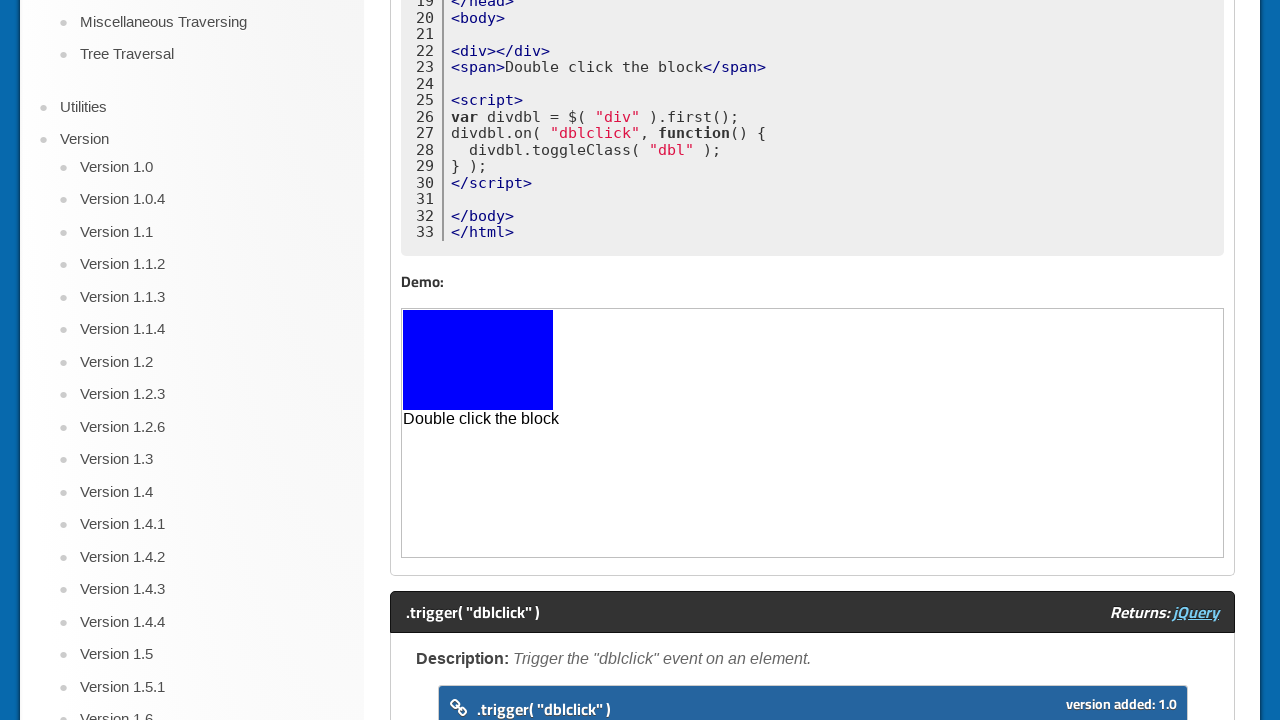

Double-clicked on blue square element at (478, 360) on iframe >> nth=0 >> internal:control=enter-frame >> xpath=//span[.='Double click 
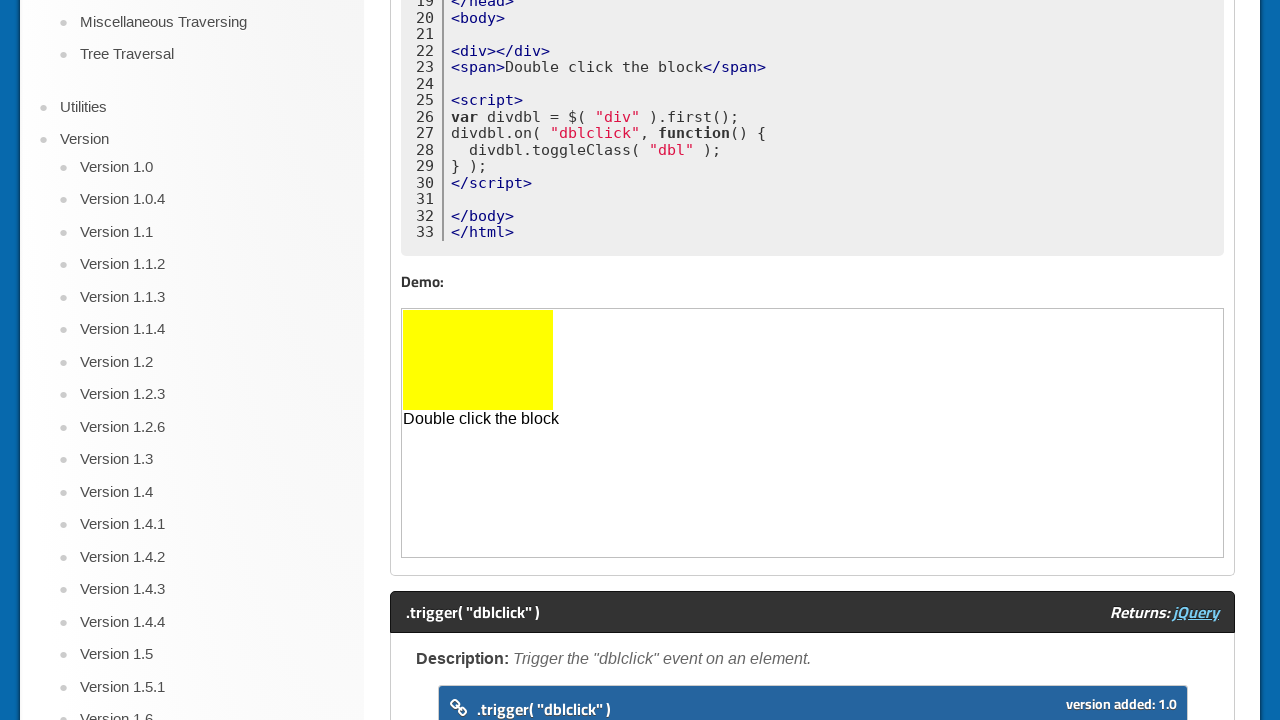

Scrolled to top of page
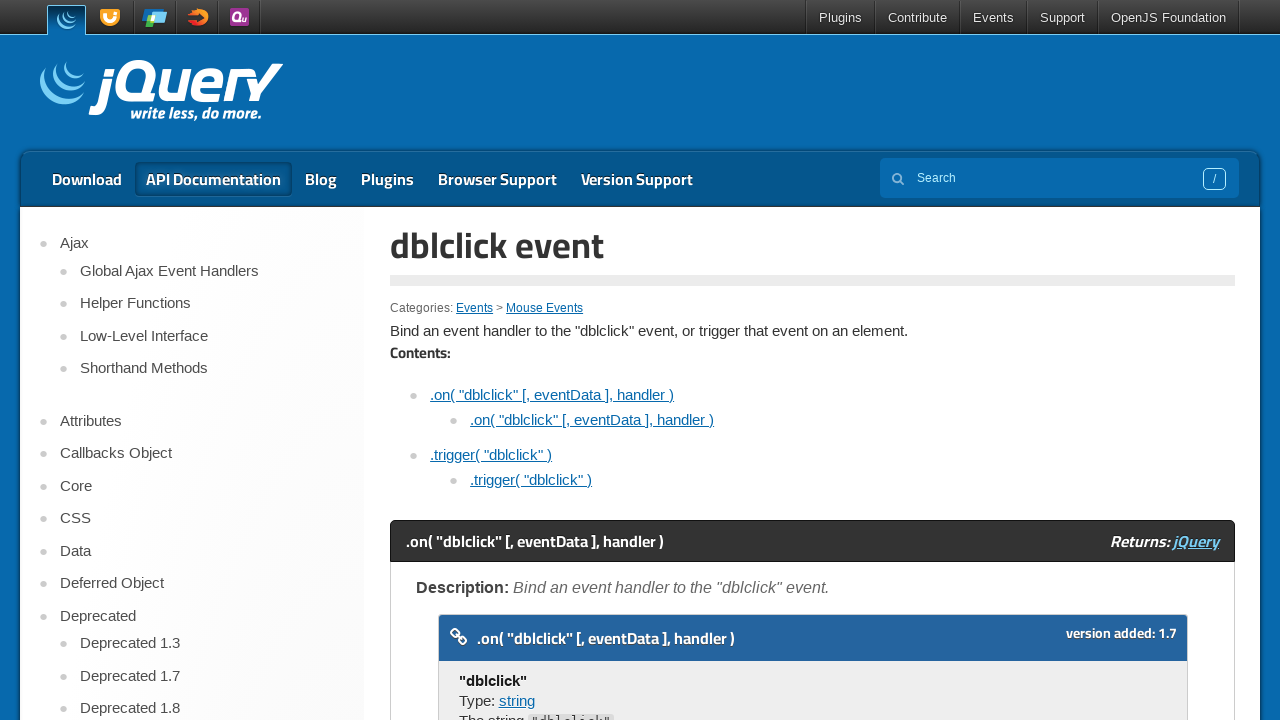

Scrolled to bottom of page
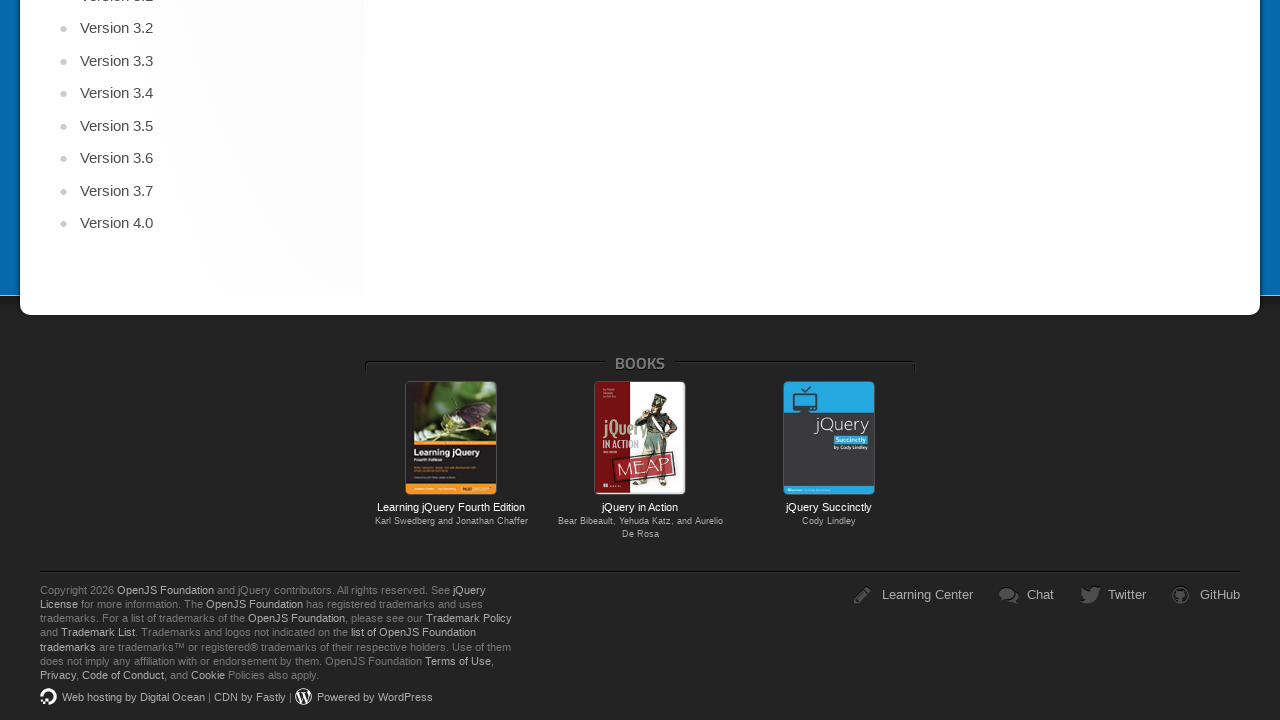

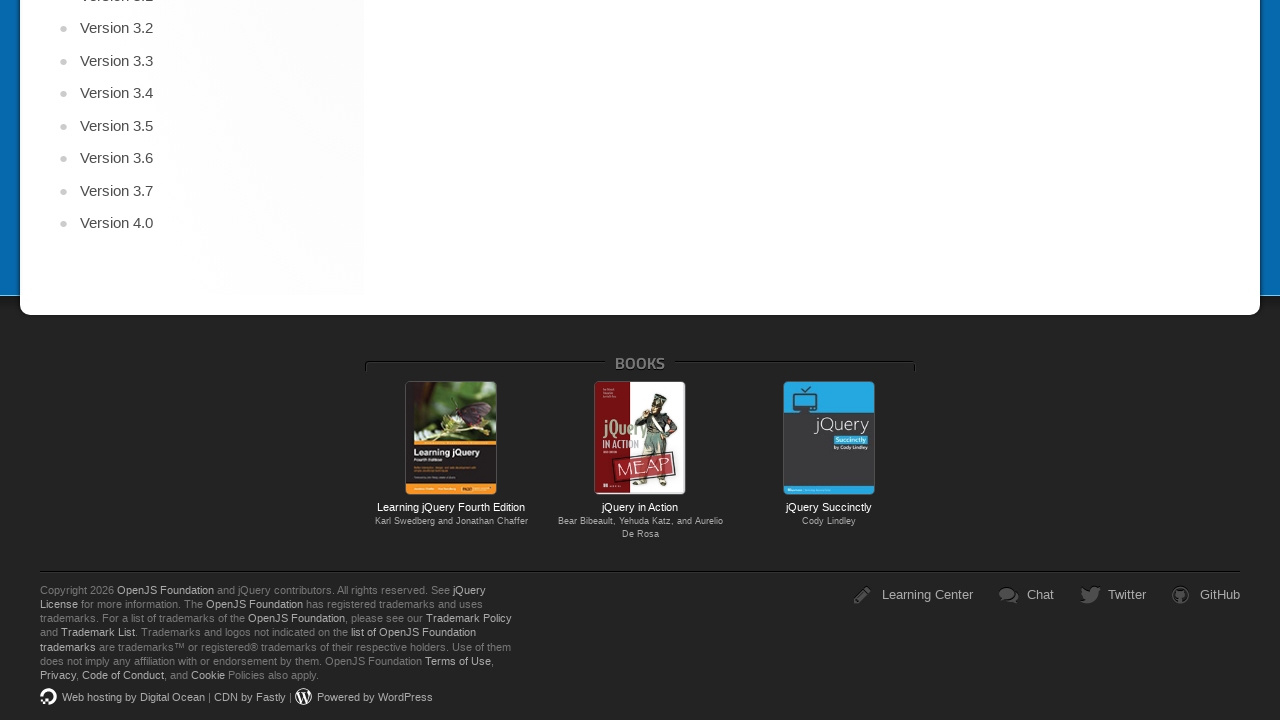